Tests DuckDuckGo search functionality by entering a search query for "sha512 helloworld" and submitting the search form.

Starting URL: https://duckduckgo.org

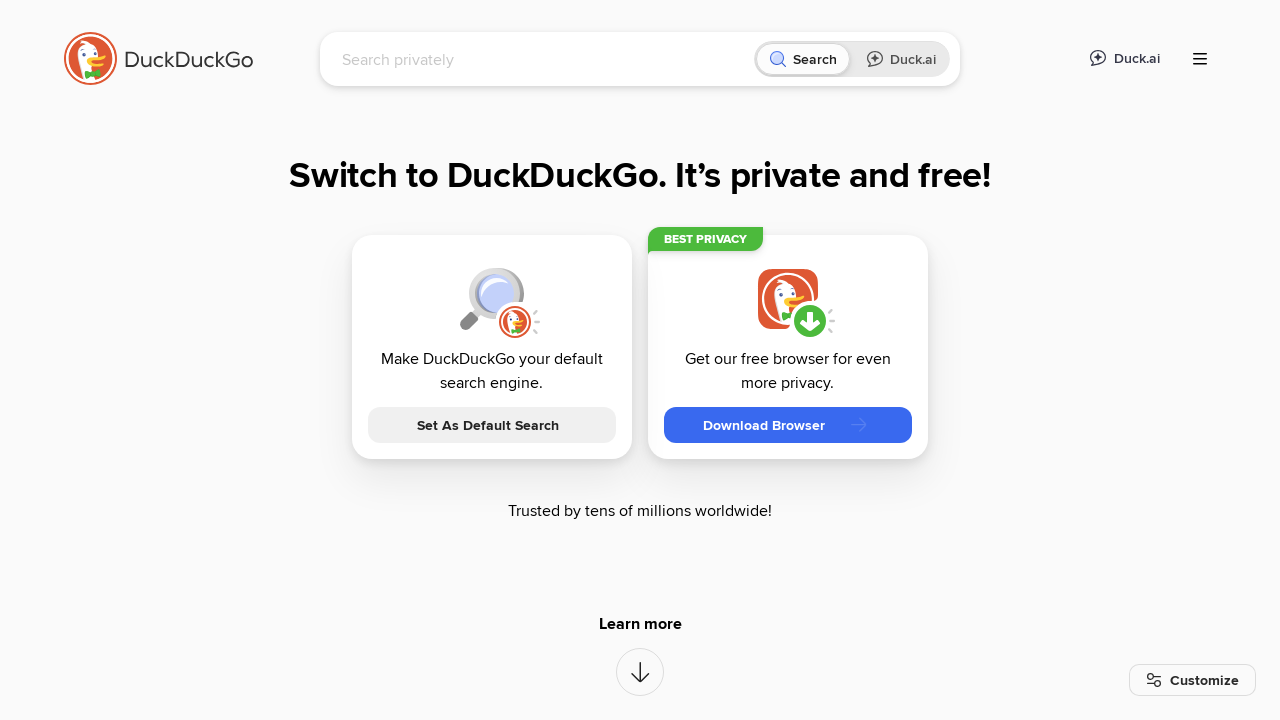

Filled search input with 'sha512 helloworld' on input[name='q']
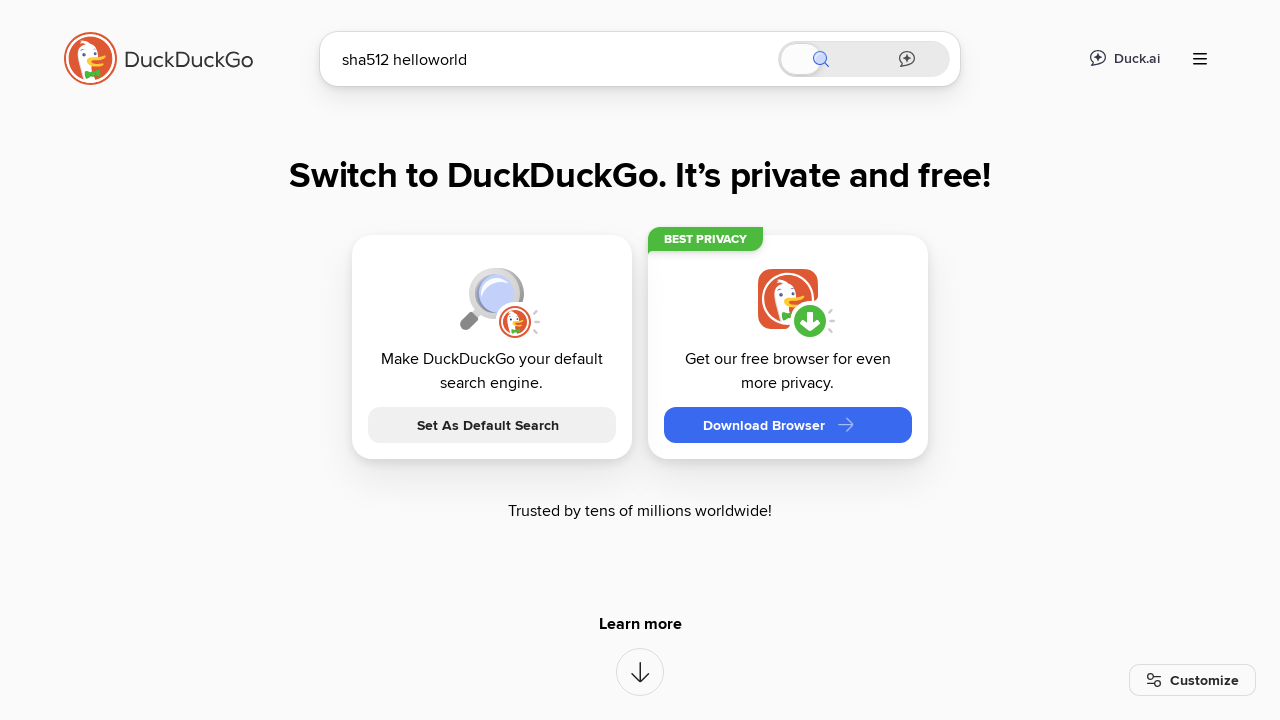

Submitted search form by pressing Enter on input[name='q']
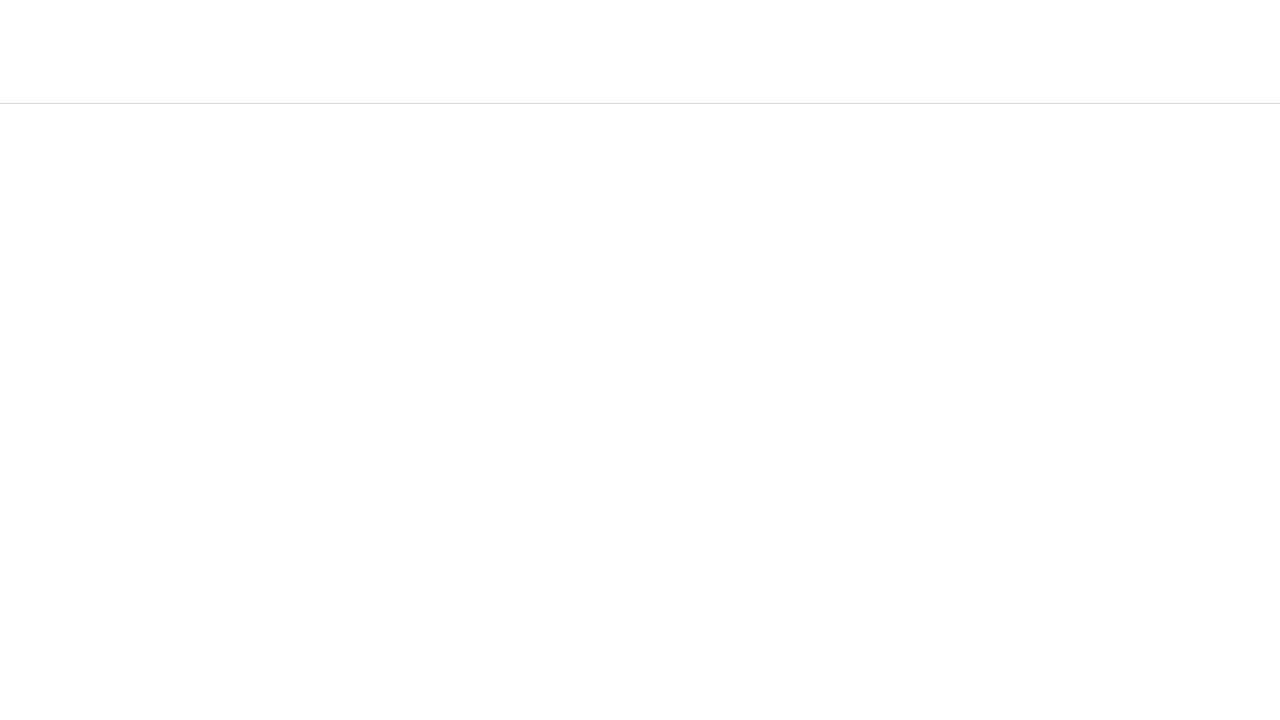

Search results page loaded (networkidle)
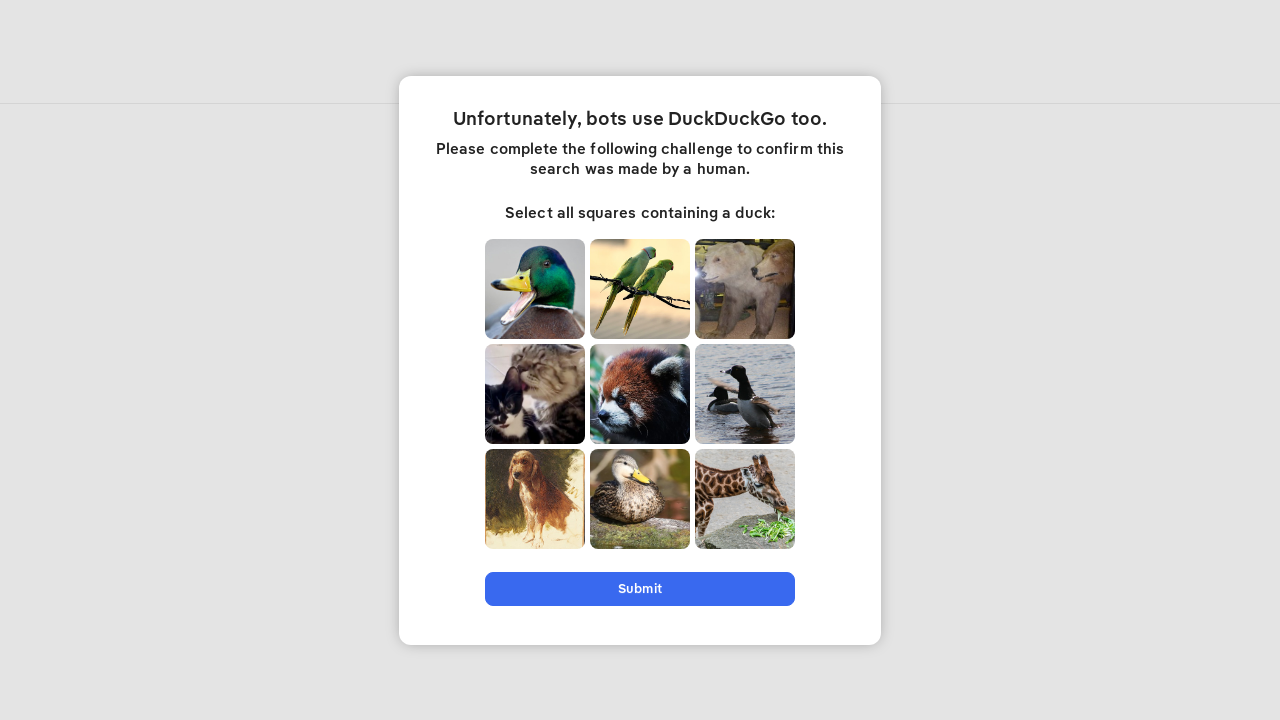

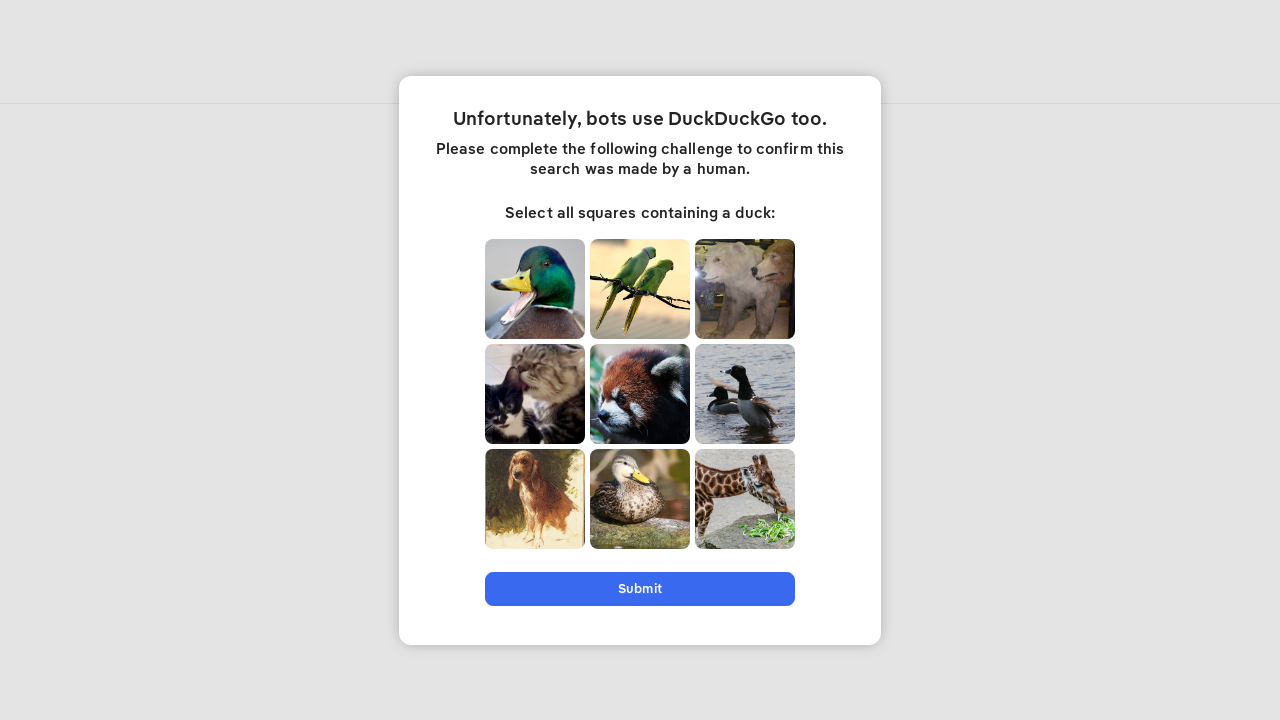